Tests JavaScript prompt alert functionality by clicking a button to trigger a prompt, entering text, accepting the alert, and verifying the entered text is displayed in the result message.

Starting URL: https://testcenter.techproeducation.com/index.php?page=javascript-alerts

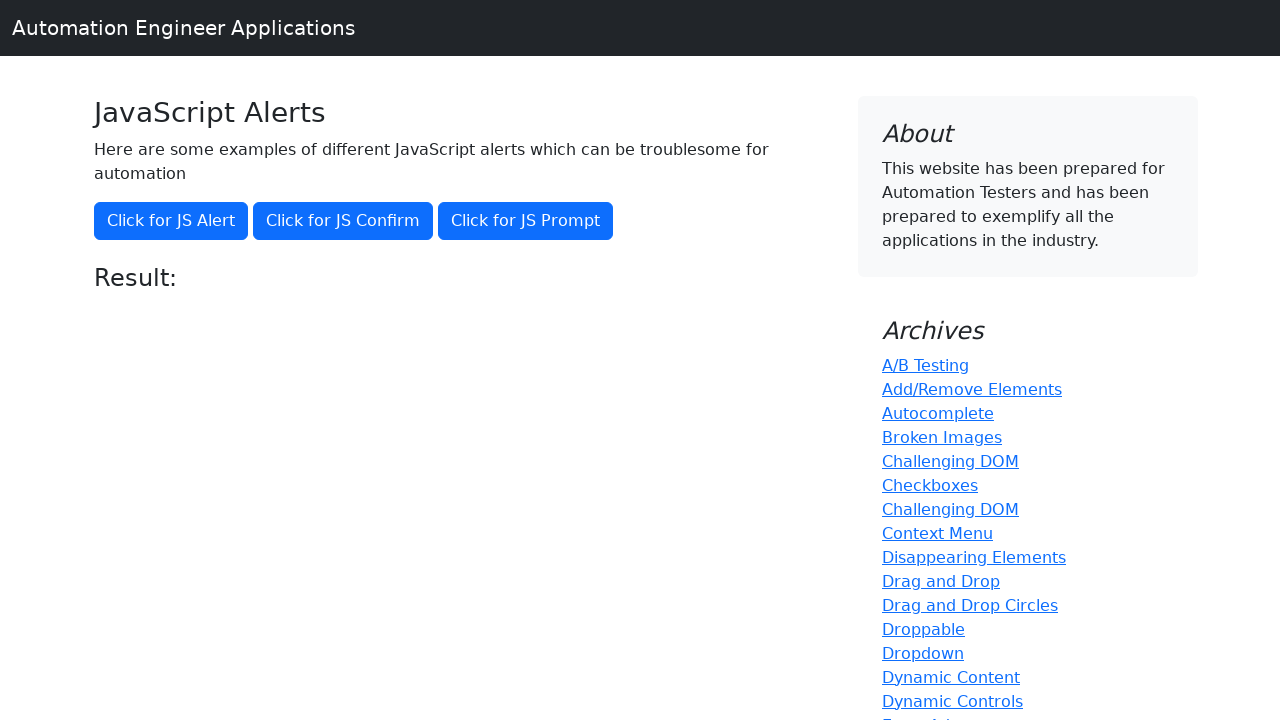

Clicked button to trigger JavaScript prompt alert at (526, 221) on xpath=//button[@onclick='jsPrompt()']
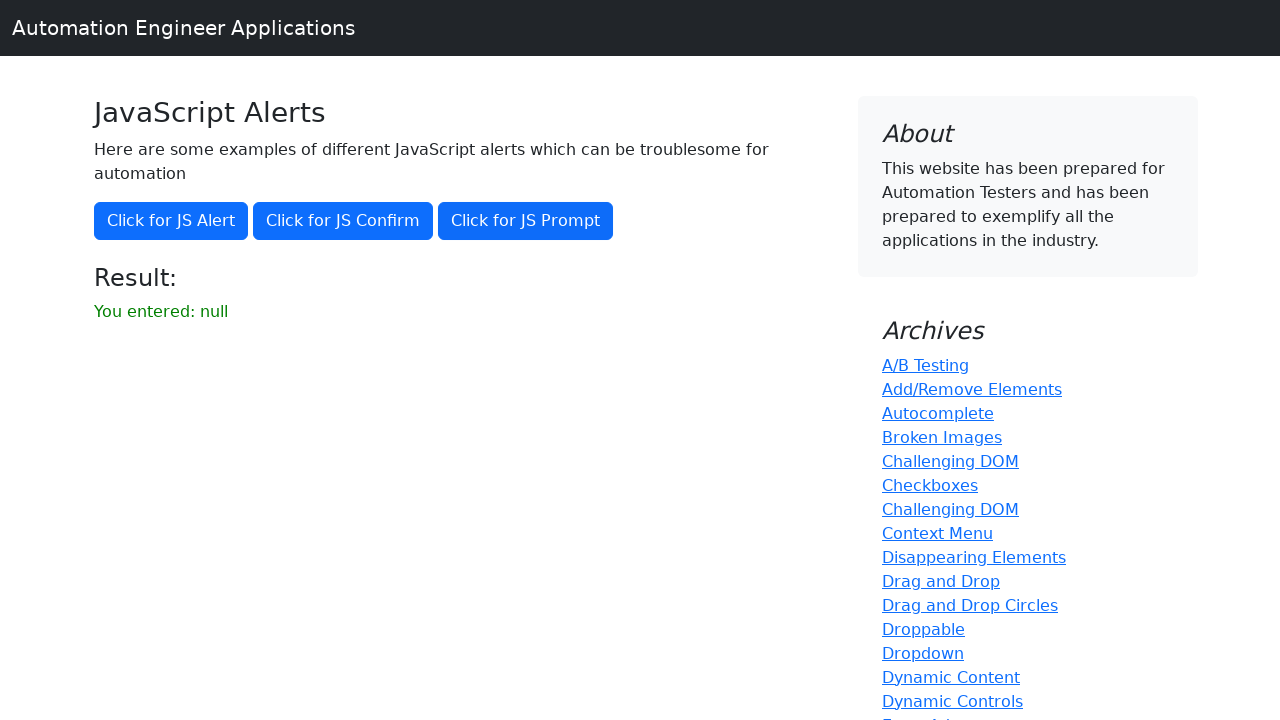

Set up dialog handler to accept prompt with text 'Ahmet'
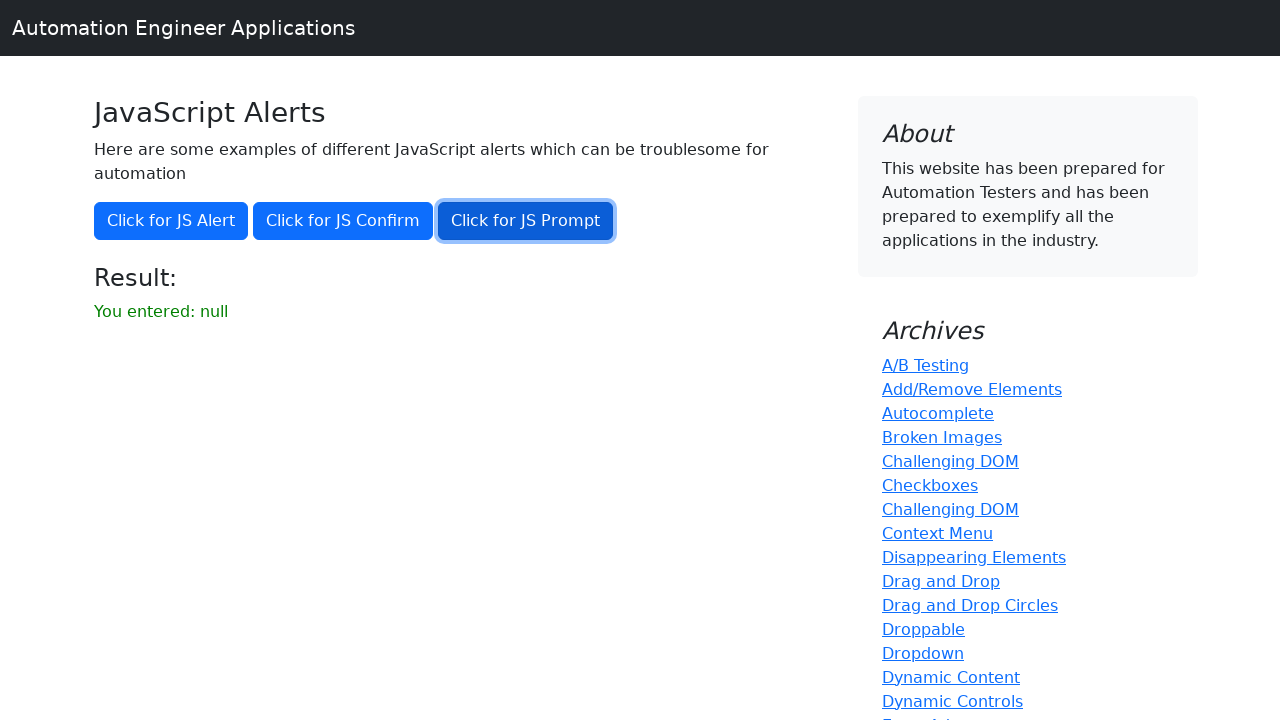

Clicked button again to trigger prompt dialog with handler active at (526, 221) on xpath=//button[@onclick='jsPrompt()']
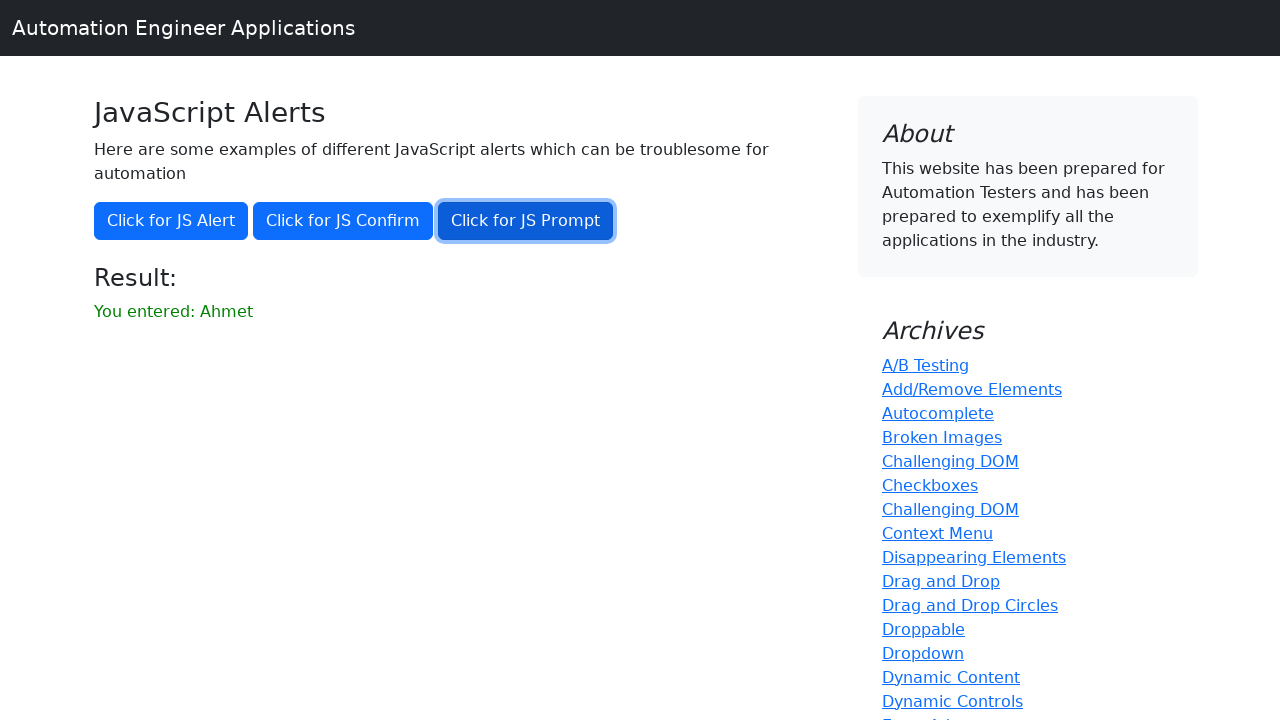

Result message element appeared on page
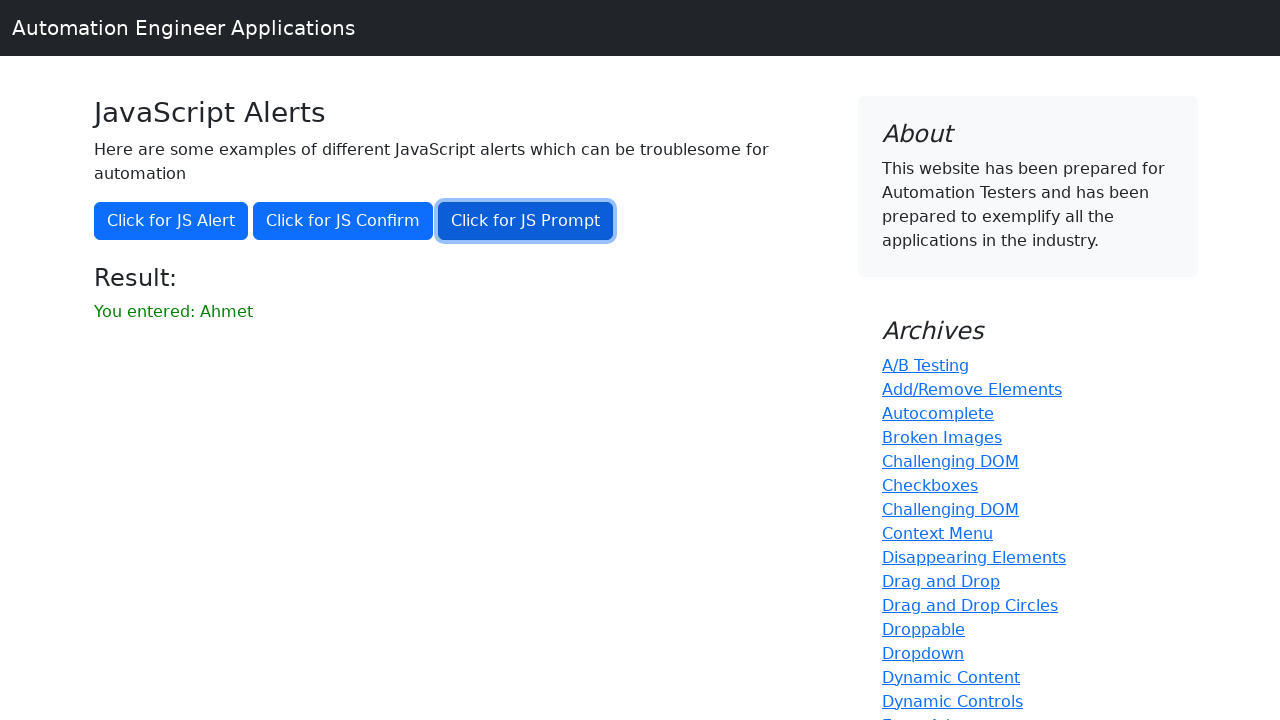

Retrieved result text from result element
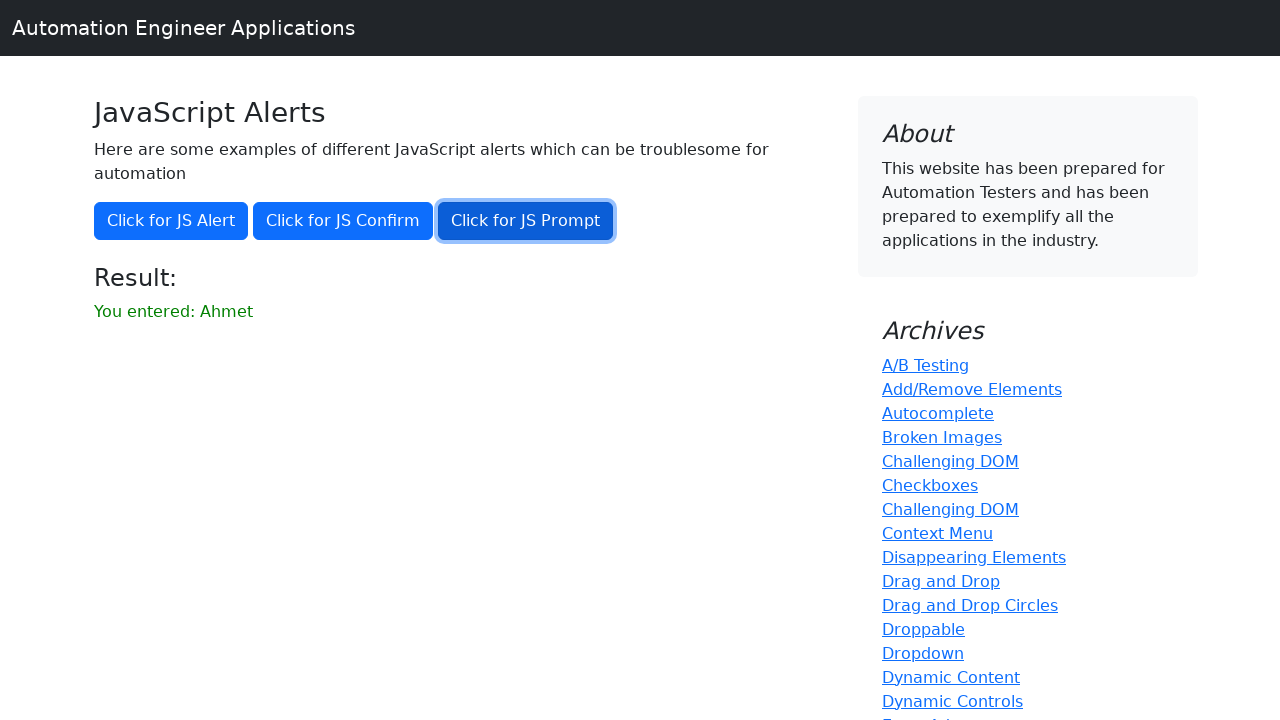

Verified that entered text 'Ahmet' is displayed in result message
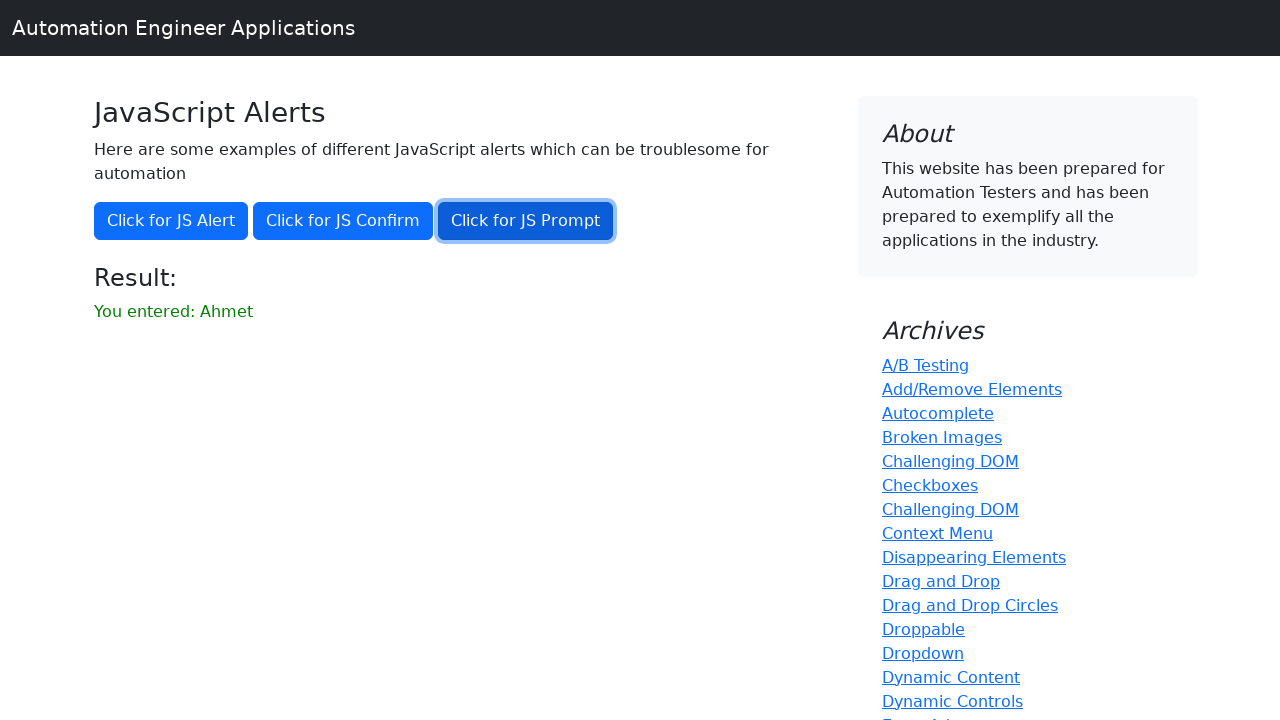

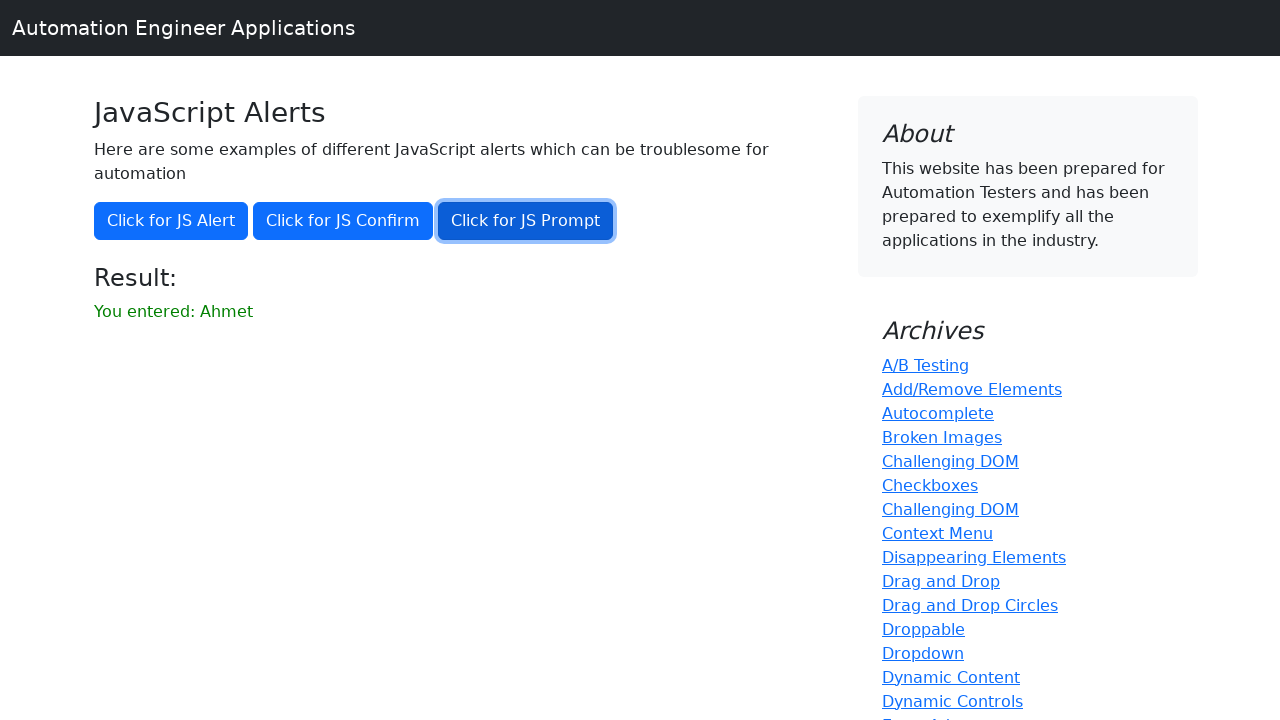